Tests dropdown selection functionality by interacting with a country dropdown menu and iterating through its options

Starting URL: https://testautomationpractice.blogspot.com/

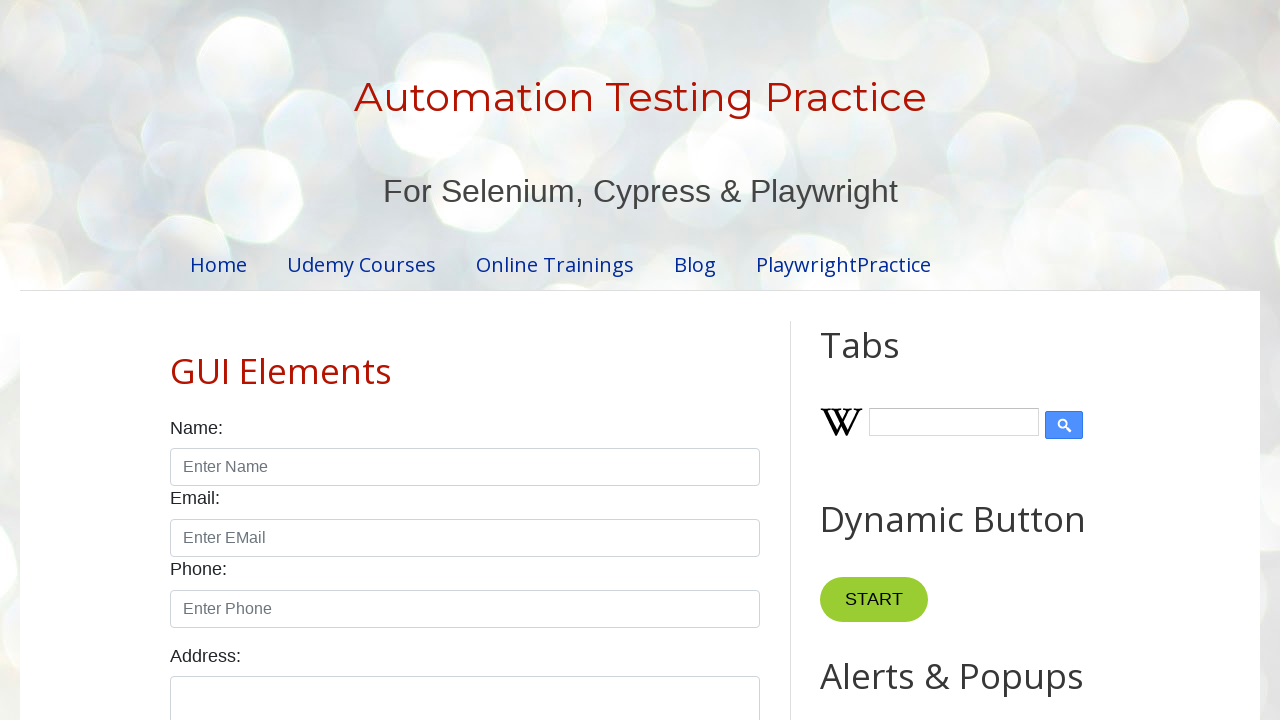

Clicked on country dropdown menu at (465, 360) on xpath=//select[@id='country']
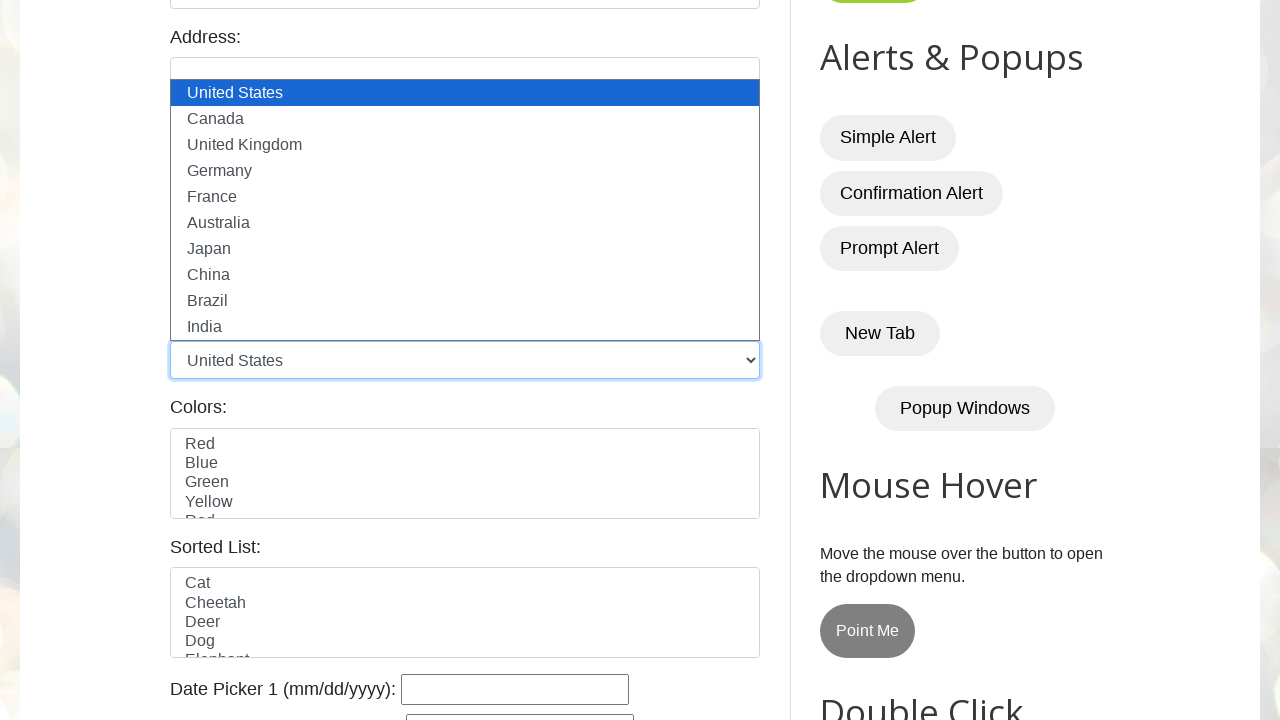

Located country dropdown element
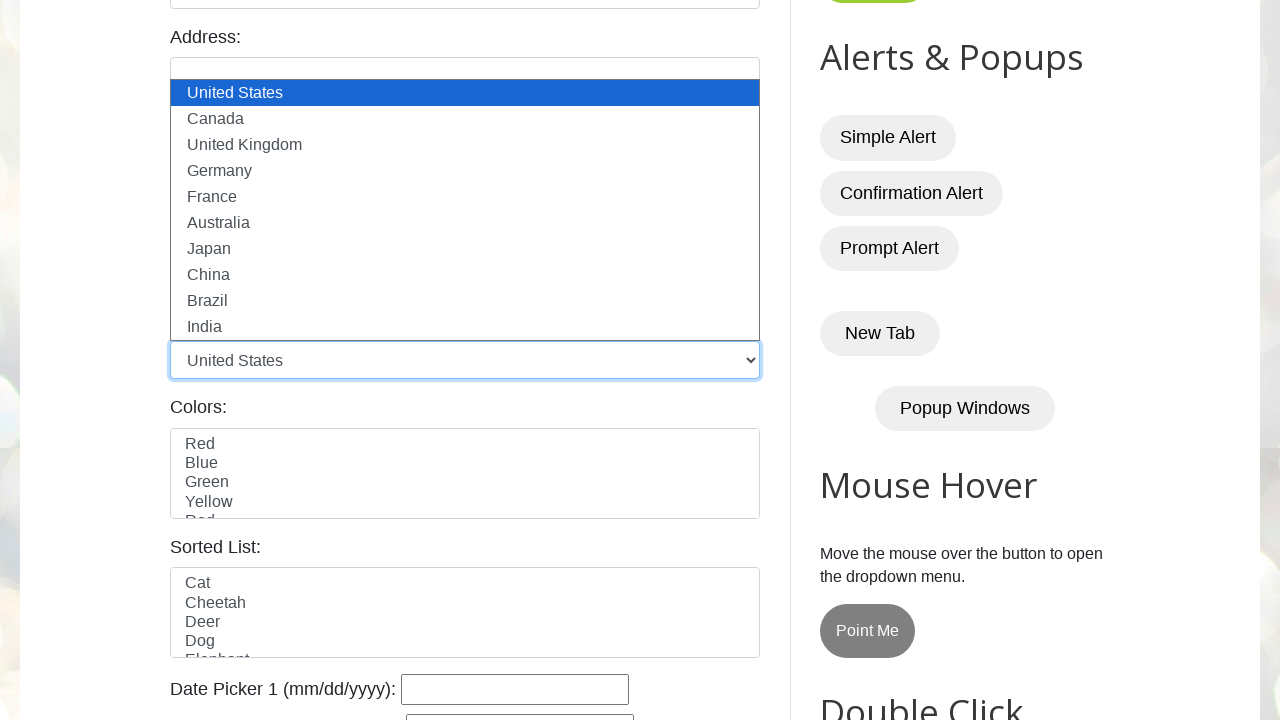

Retrieved all option elements from dropdown
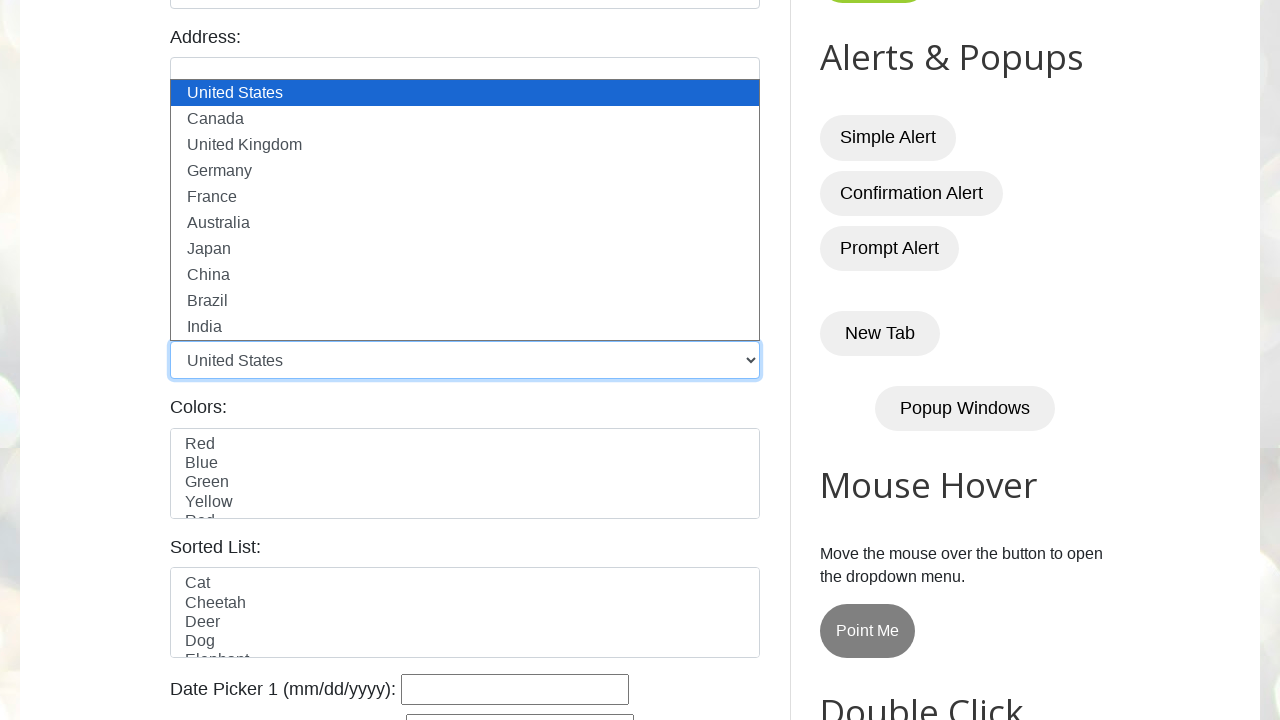

Dropdown contains 10 options
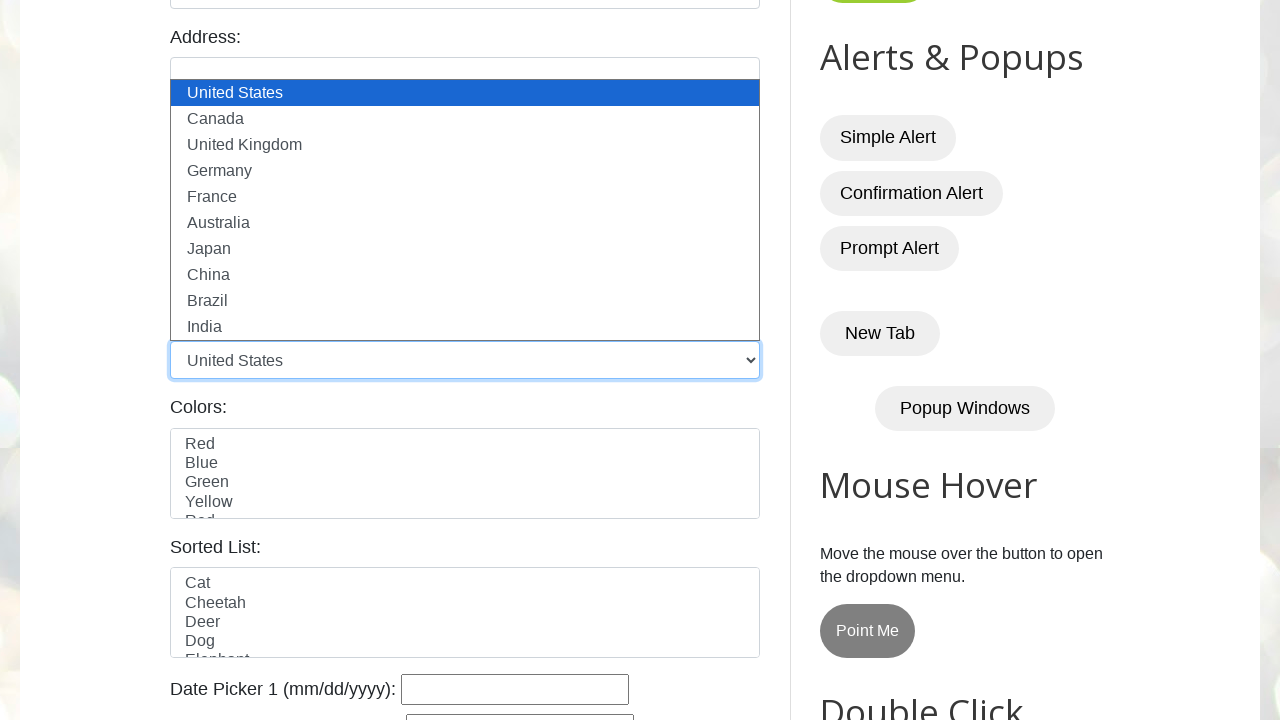

Iterated through and printed all dropdown option texts
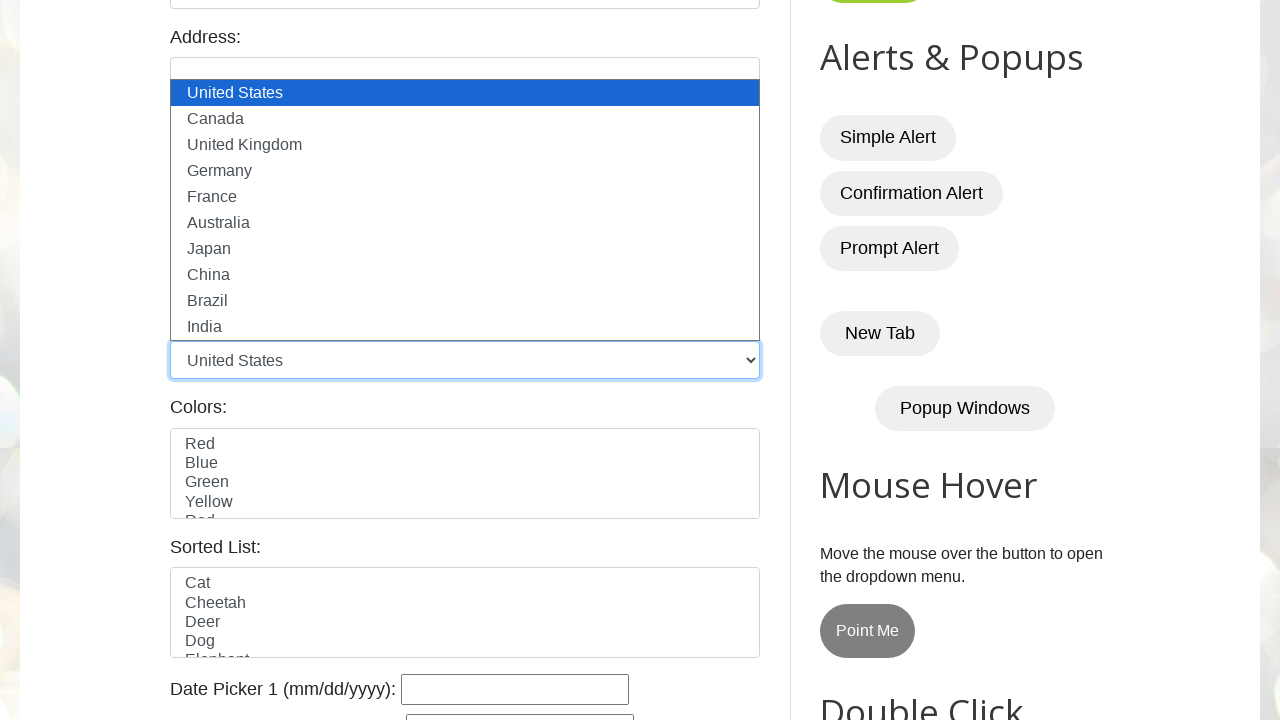

Selected 'India' from country dropdown on //select[@id='country']
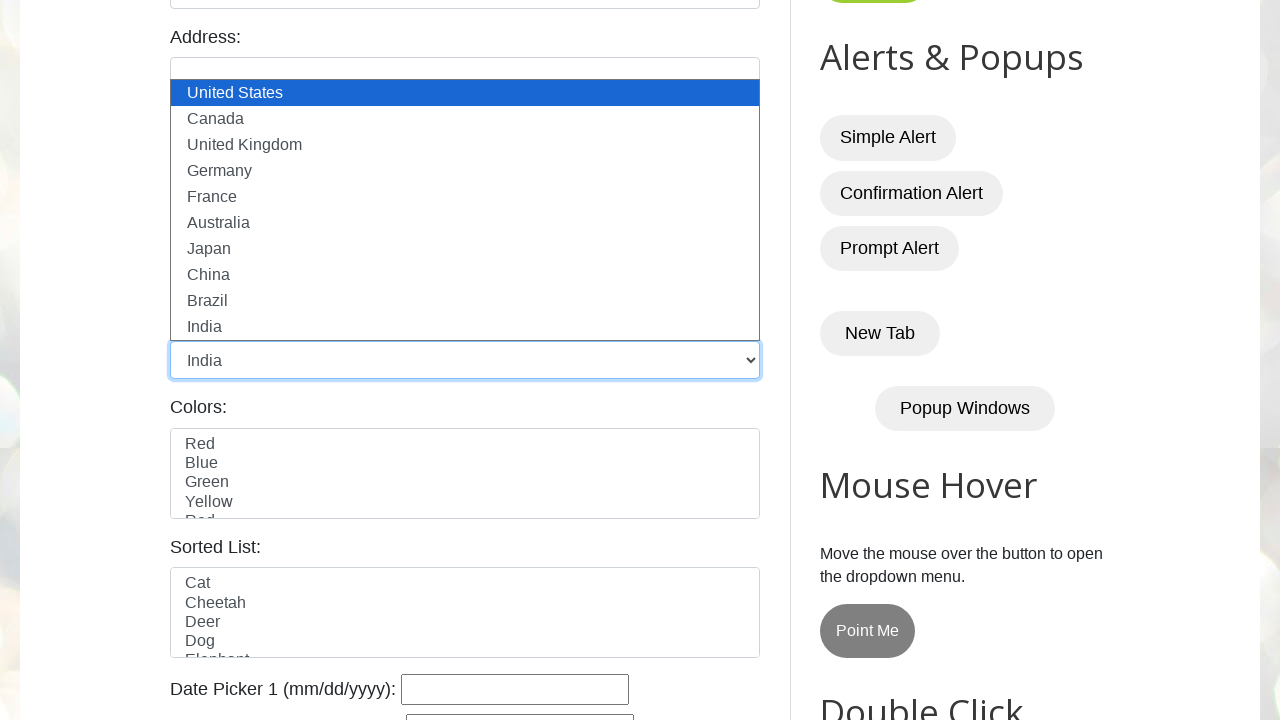

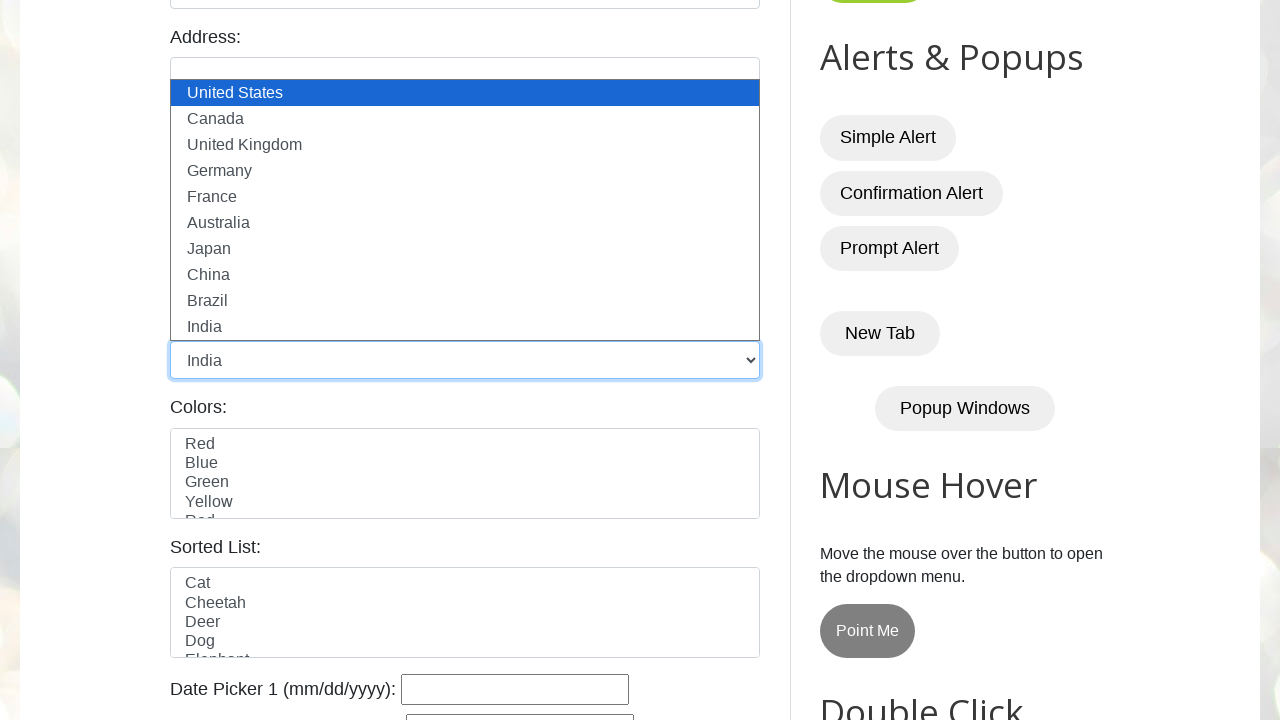